Tests a dummy form by filling the firstname field with two different values sequentially

Starting URL: https://automationbysqatools.blogspot.com/2021/05/dummy-website.html

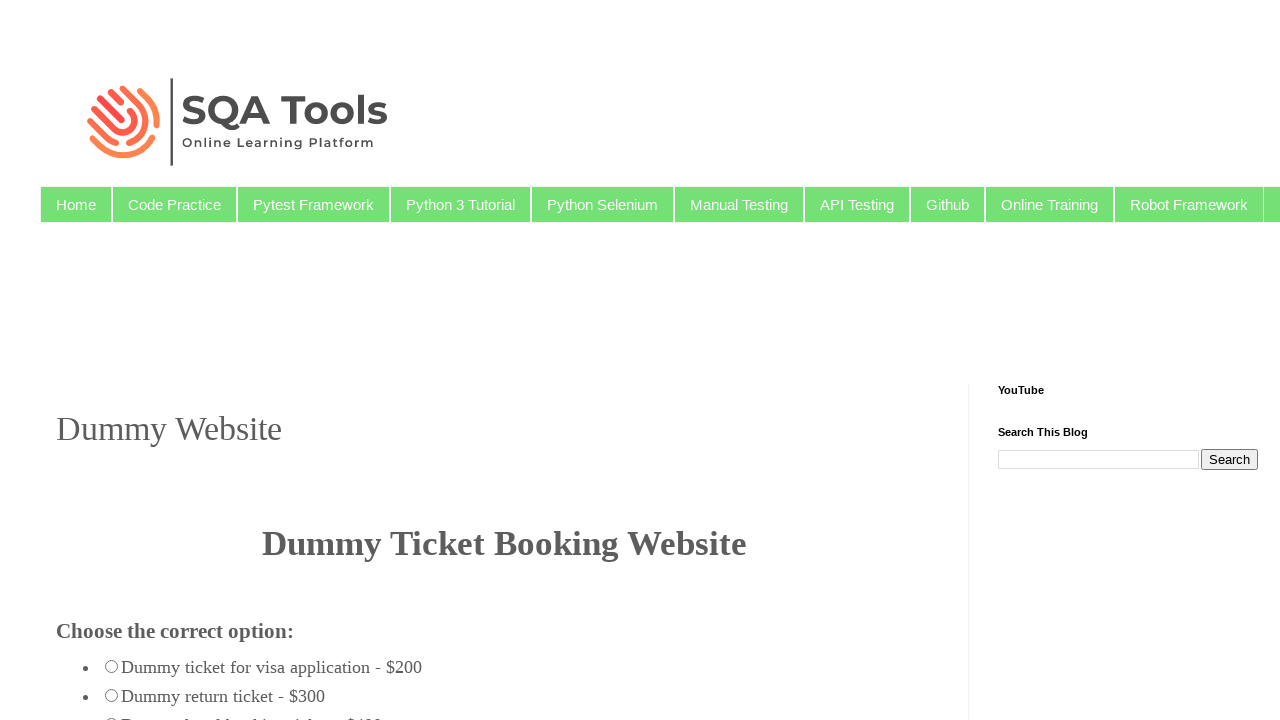

Filled firstname field with 'Subhashree' on input[name='firstname']
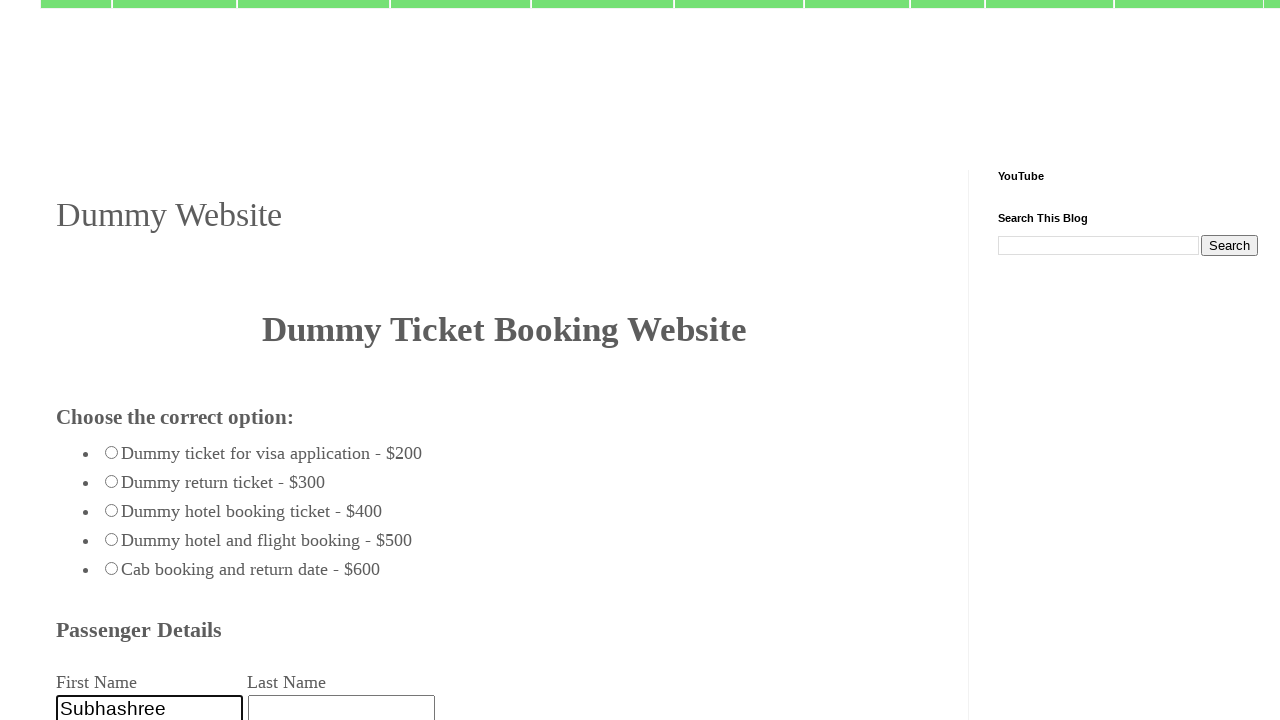

Filled firstname field with 'RAMESH' (overwrites previous value) on input[name='firstname']
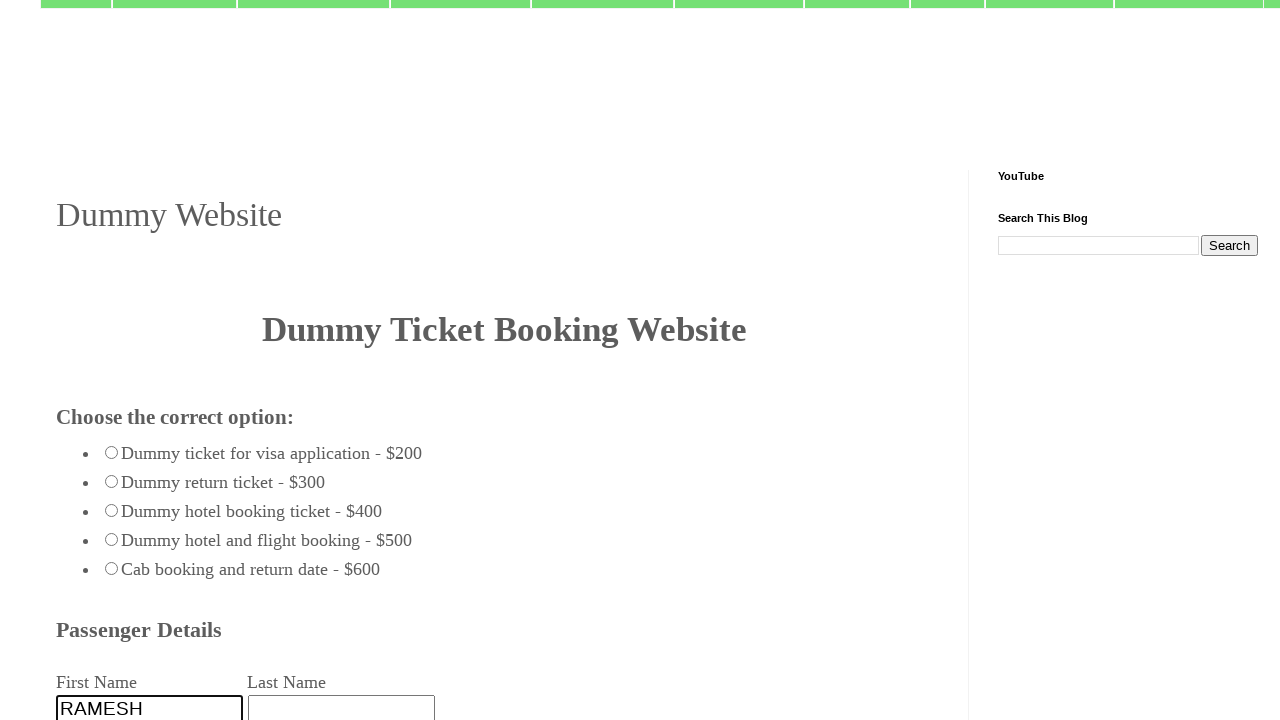

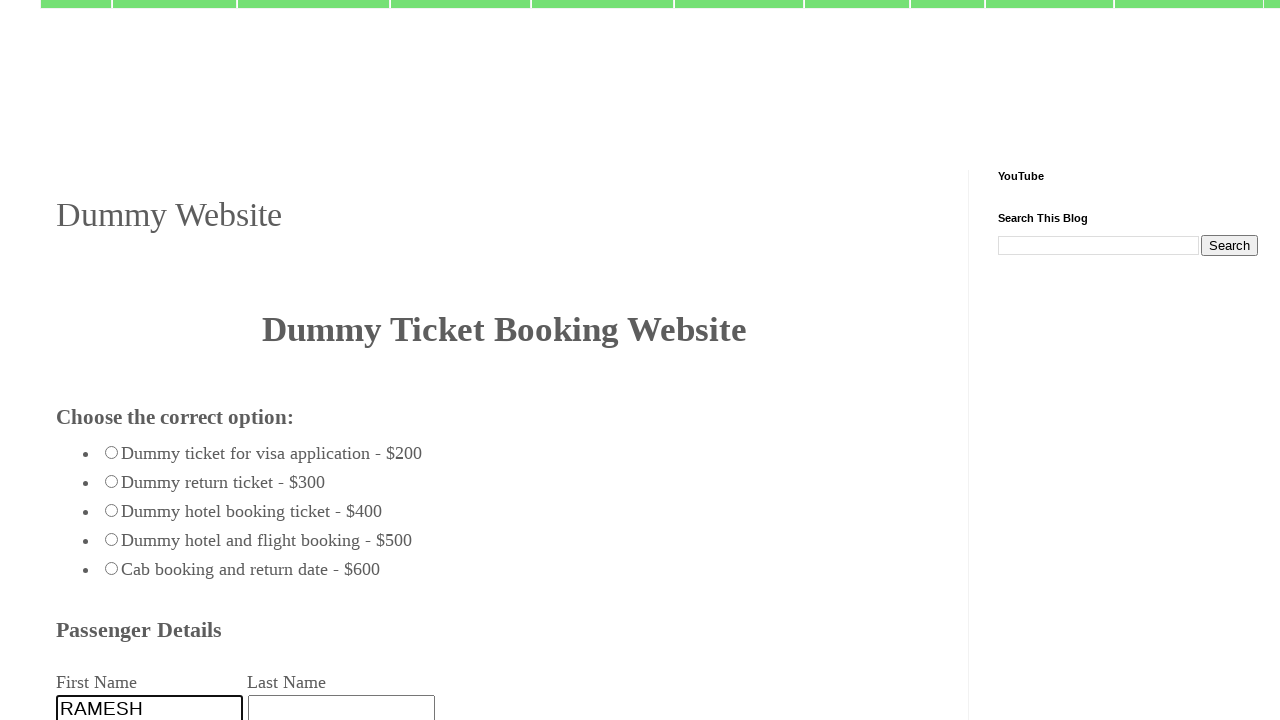